Tests the login form validation by submitting with only the password field filled, verifying that an error message appears indicating username is required

Starting URL: https://www.saucedemo.com/

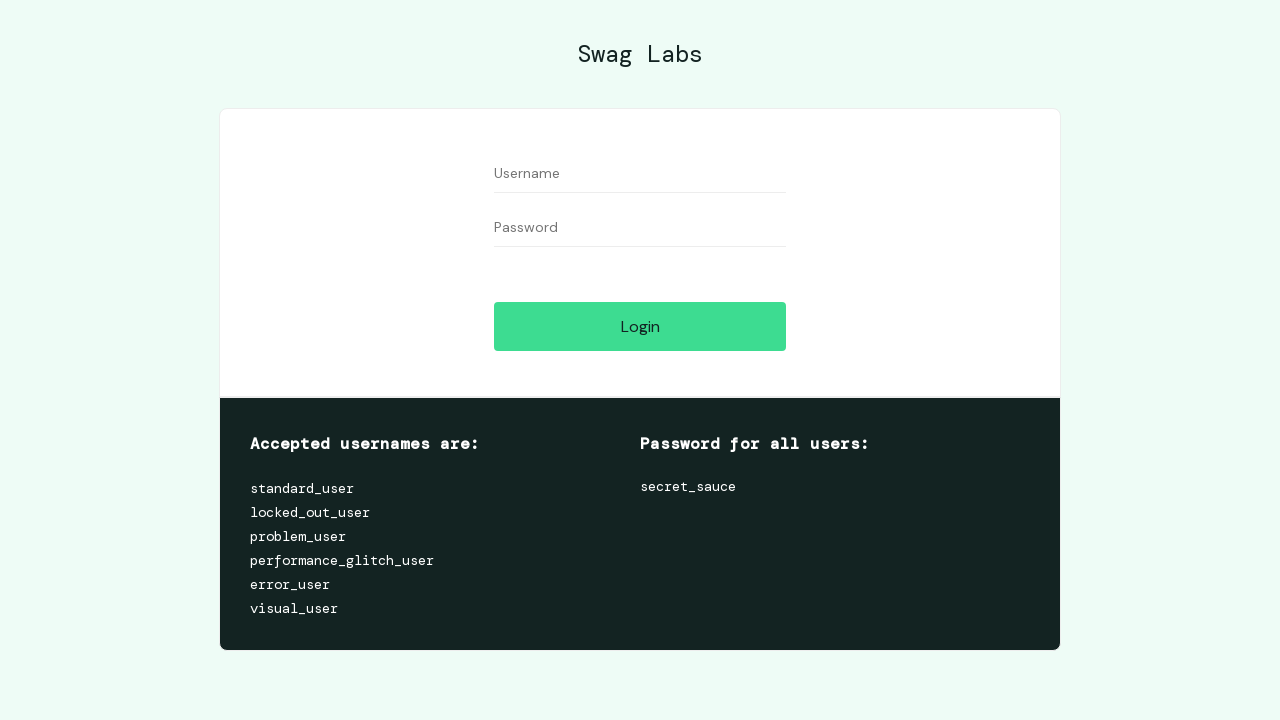

Filled password field with 'secret_sauce', leaving username empty on [data-test='password']
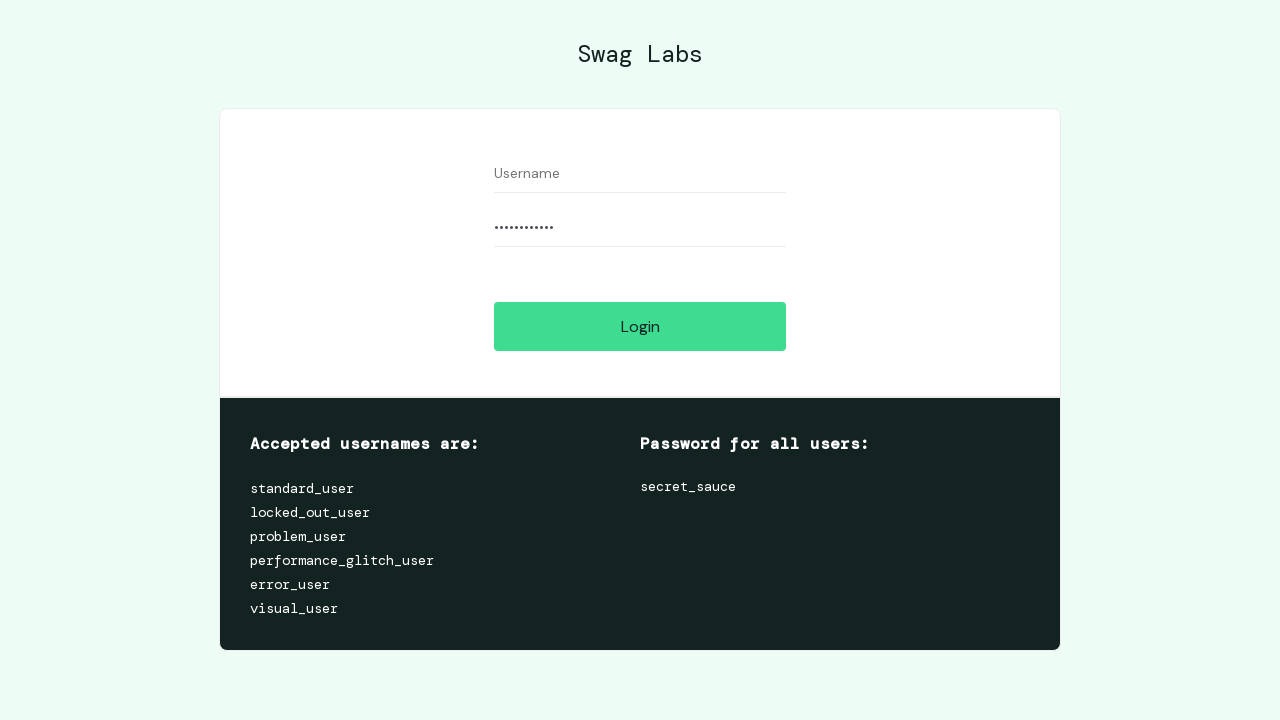

Clicked login button at (640, 326) on [data-test='login-button']
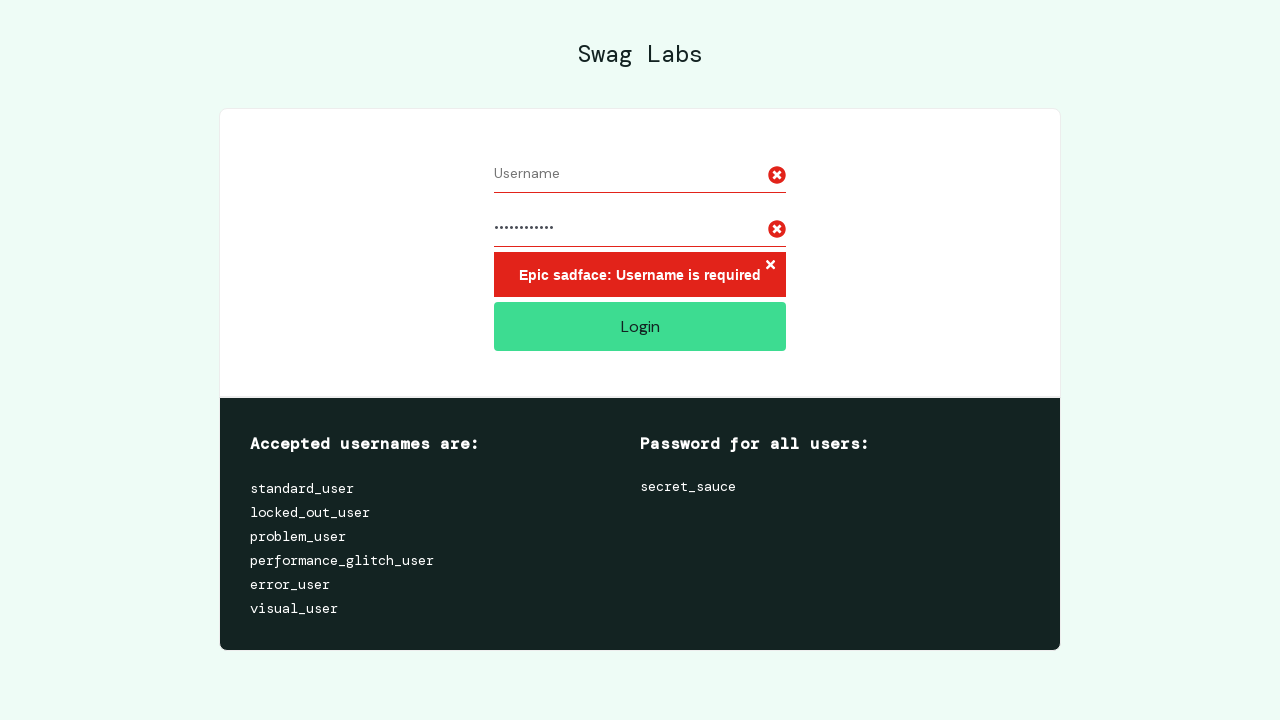

Verified error message 'Epic sadface: Username is required' is displayed
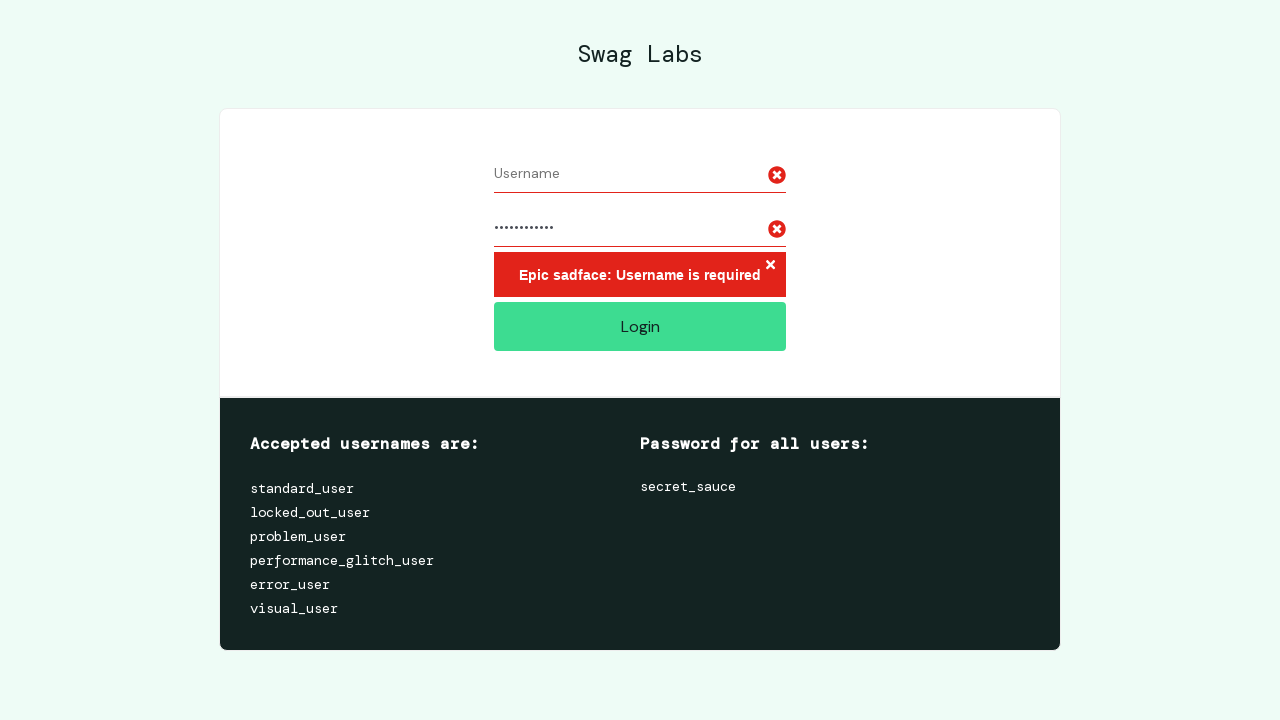

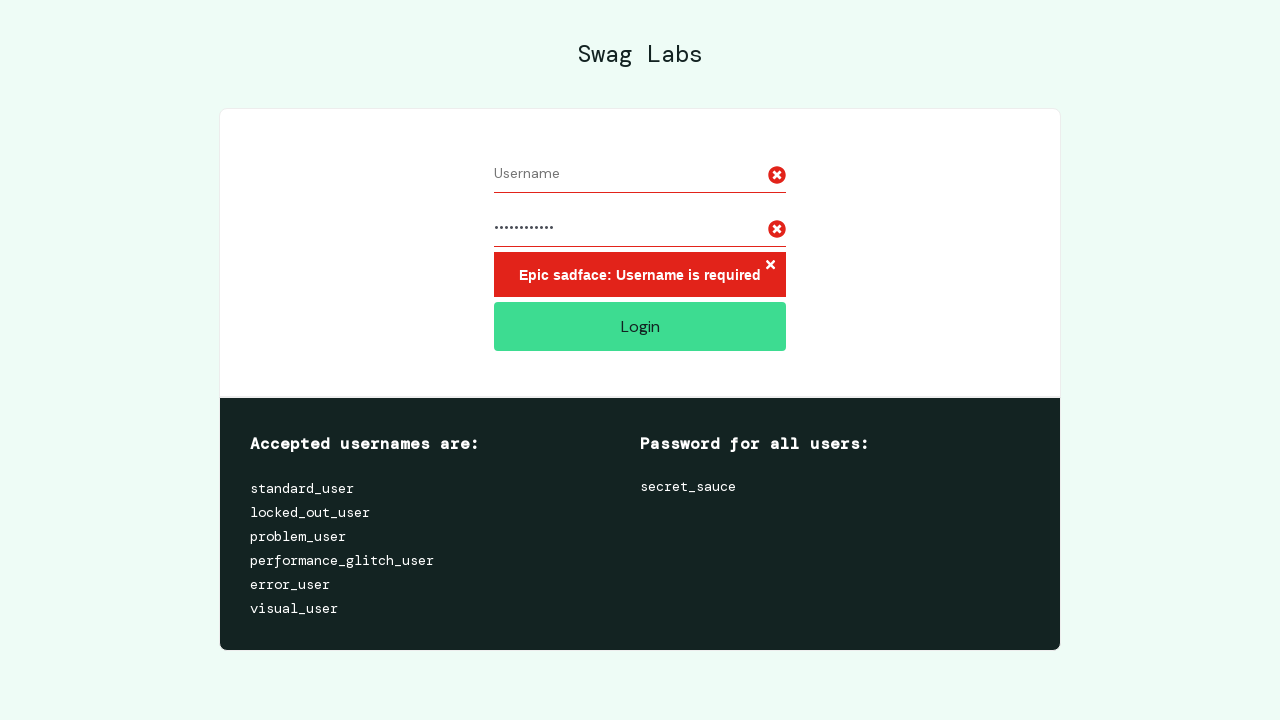